Tests double-click functionality by double-clicking a button and verifying the success message appears

Starting URL: https://demoqa.com/buttons

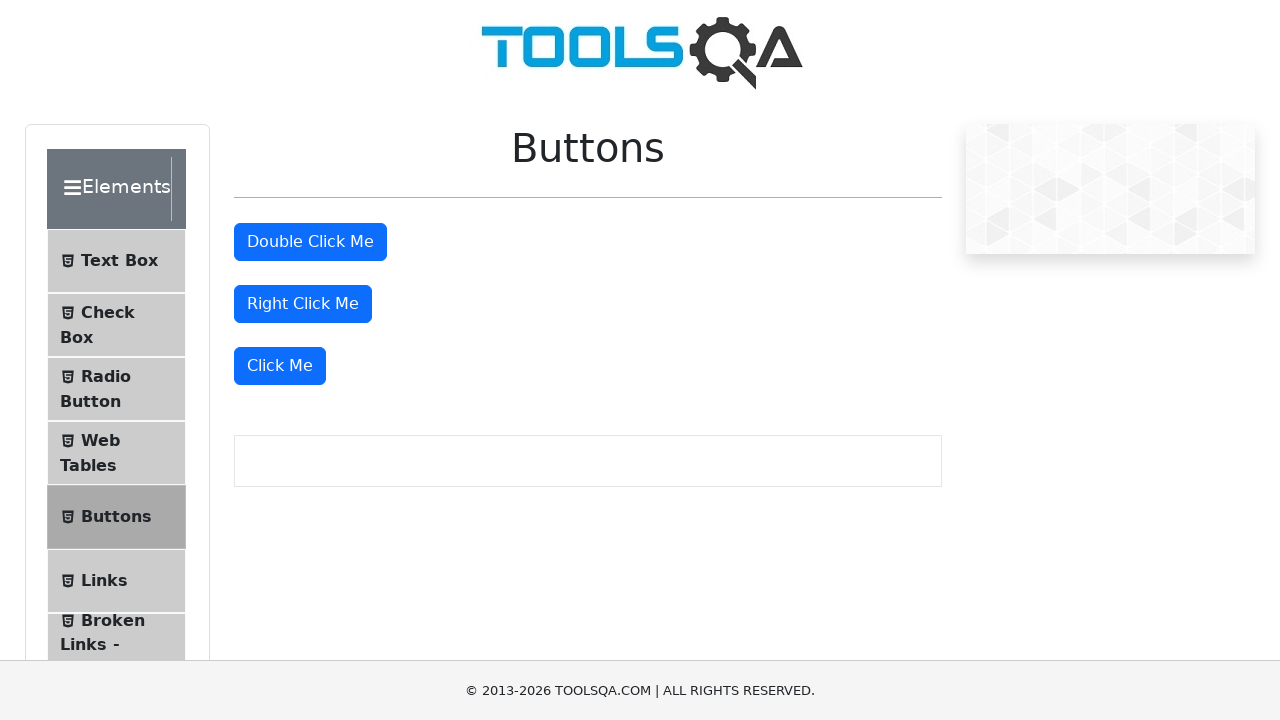

Double-clicked the double-click button at (310, 242) on #doubleClickBtn
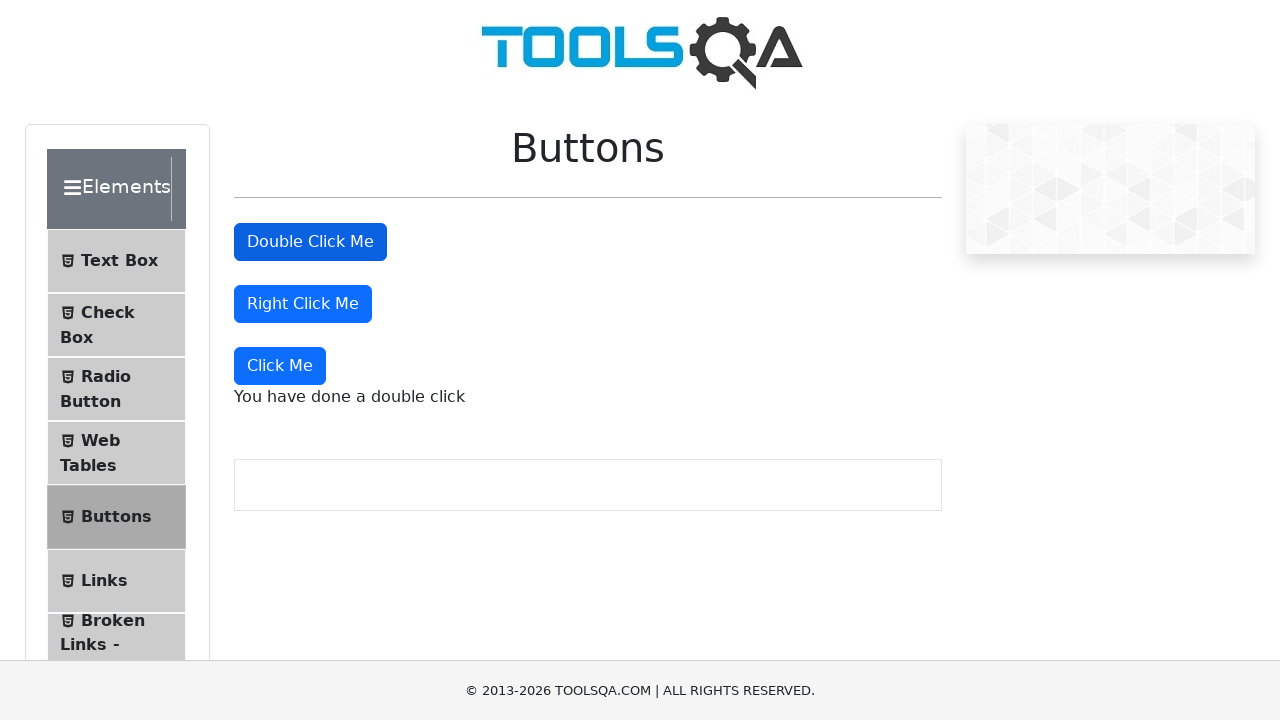

Verified double-click success message appeared
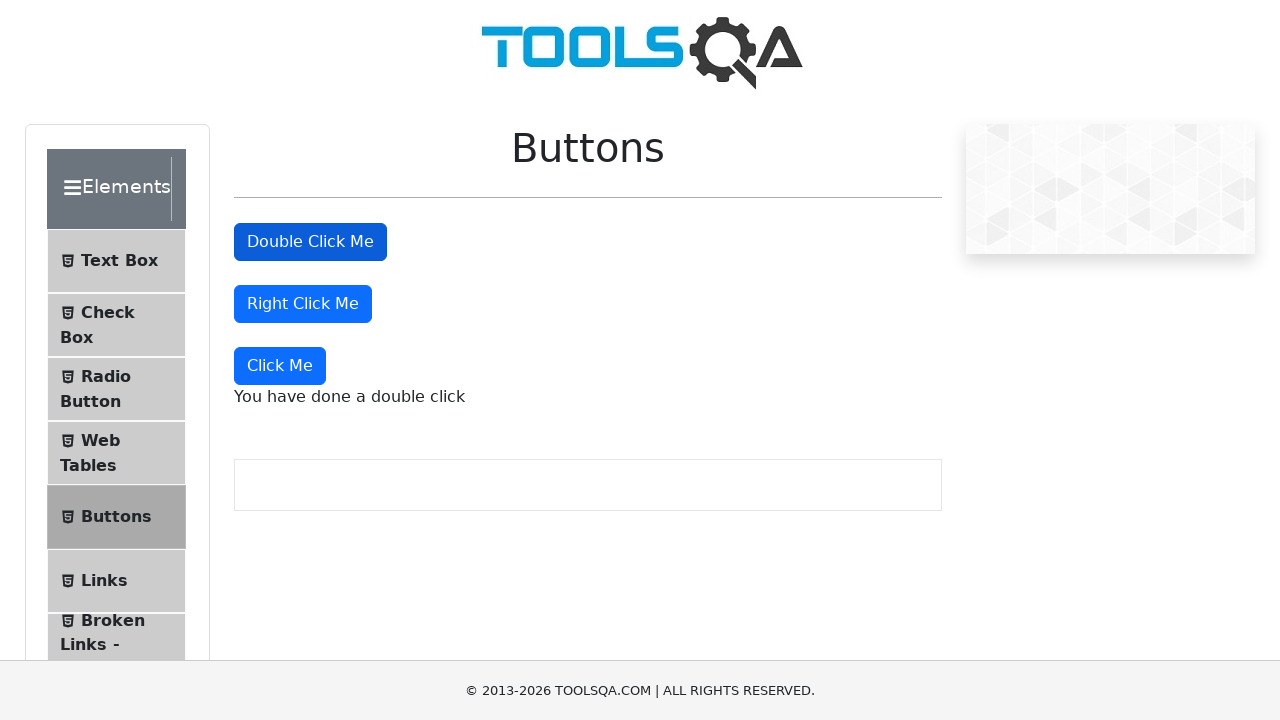

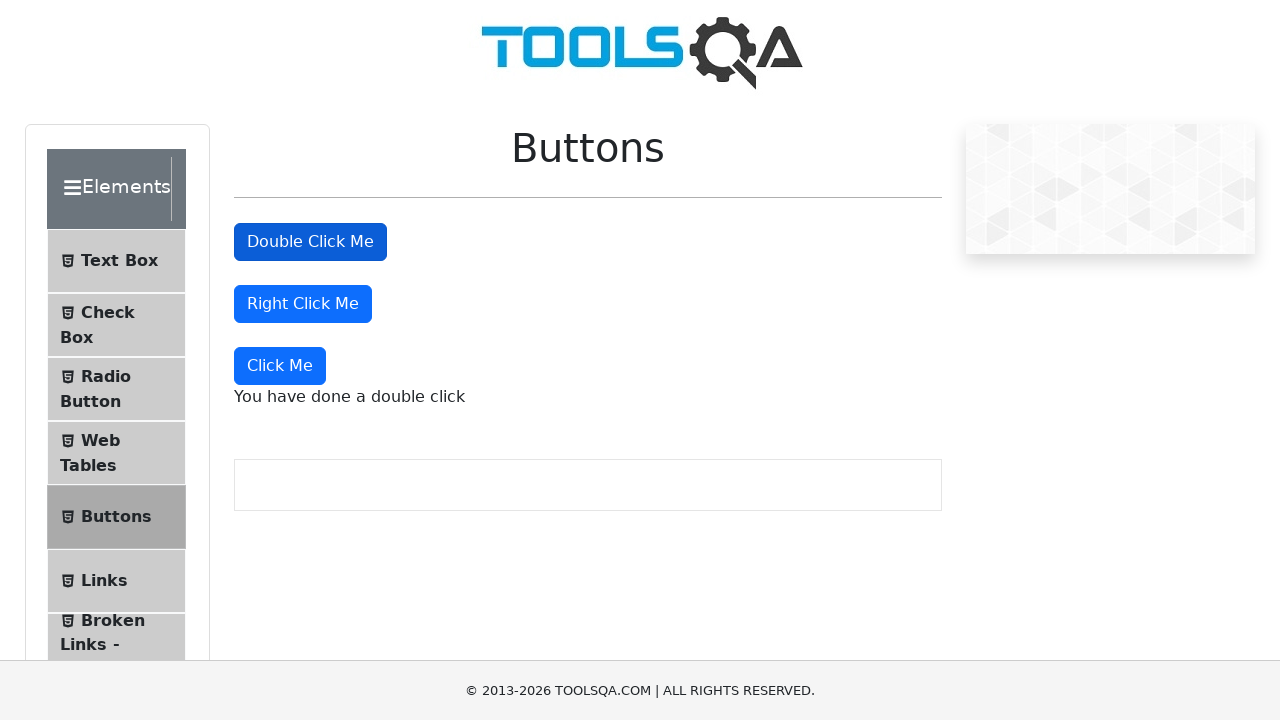